Navigates to a simple form page and interacts with the submit button

Starting URL: http://suninjuly.github.io/simple_form_find_task.html

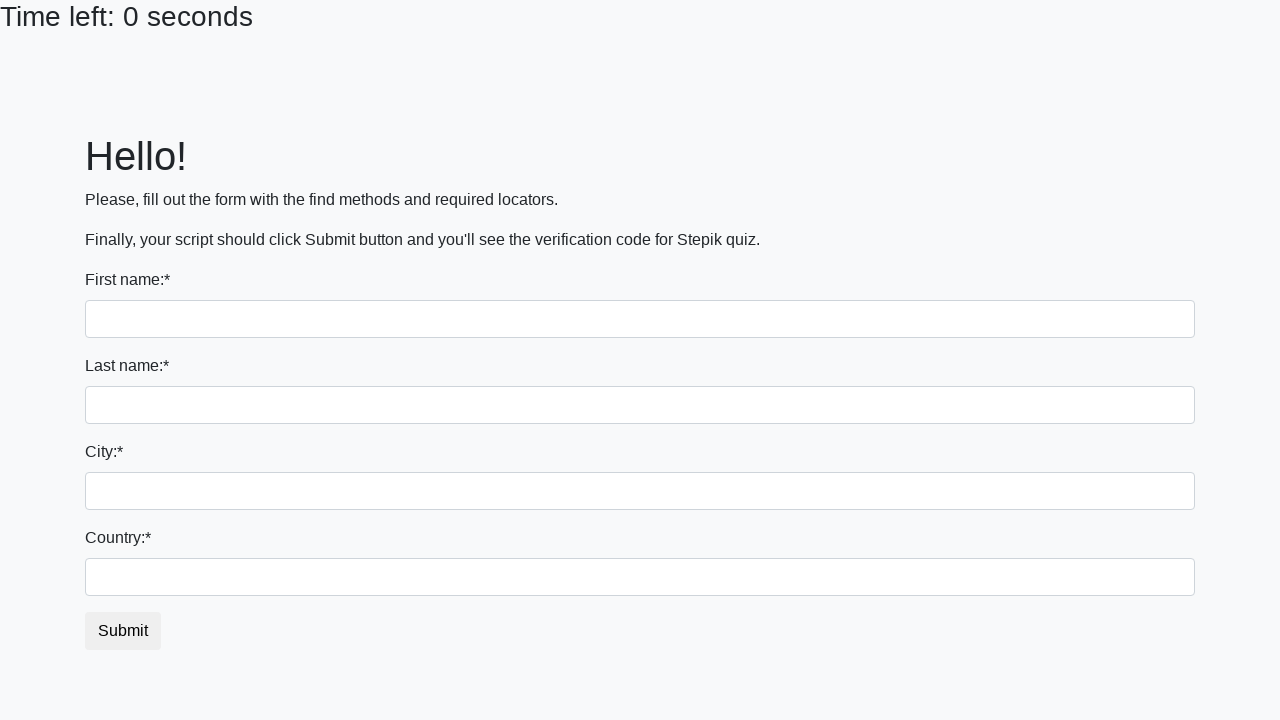

Clicked the submit button at (123, 631) on #submit_button
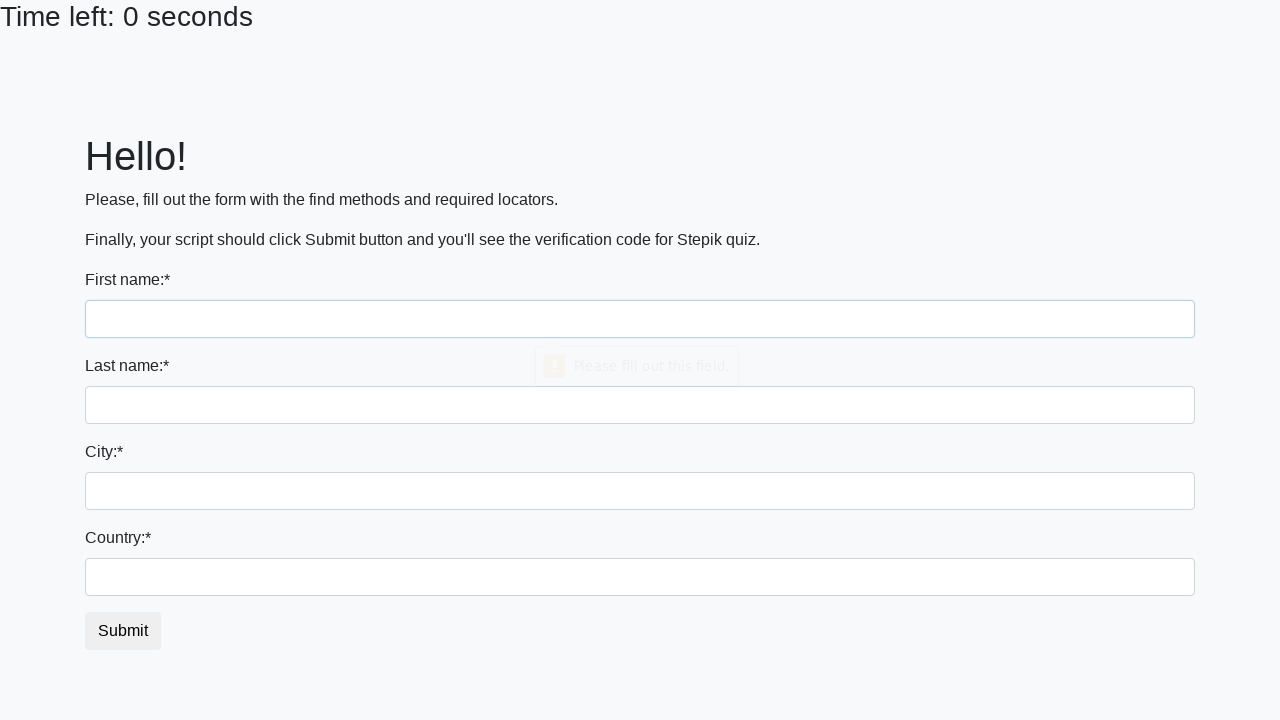

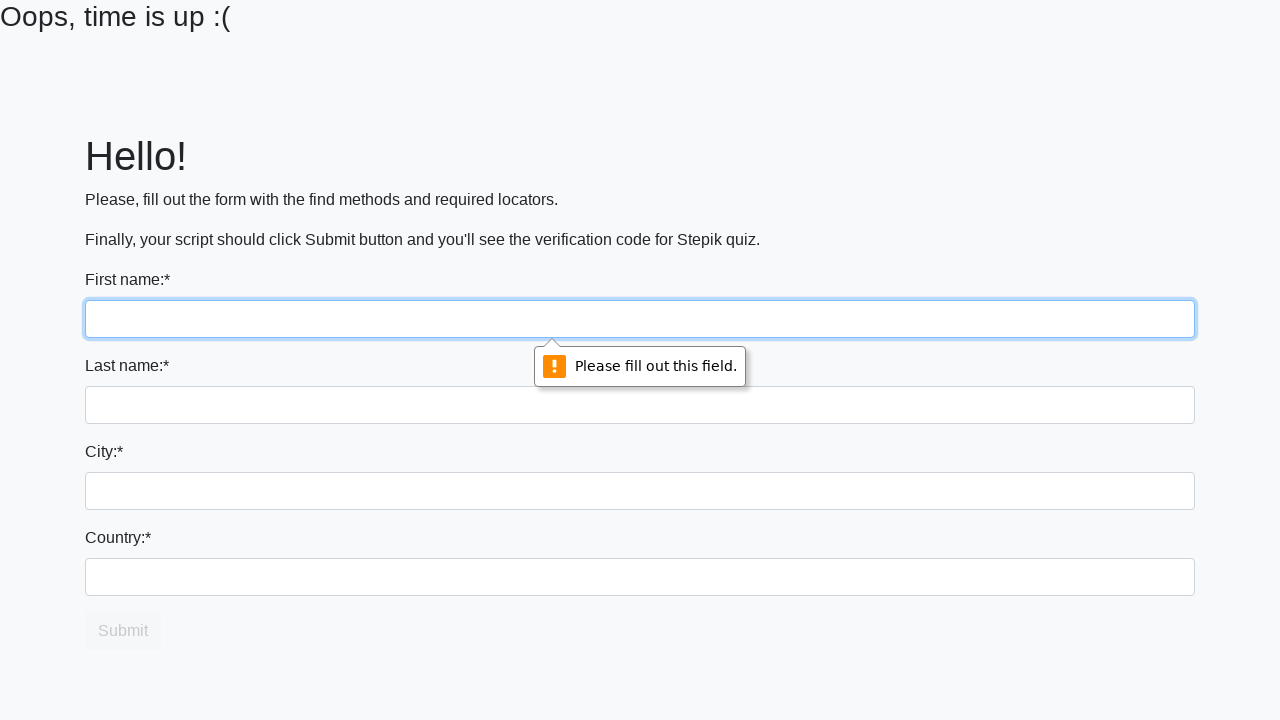